Performs a drag and drop action from 'box A' (draggable) to 'box B' (droppable) on a demo page

Starting URL: https://crossbrowsertesting.github.io/drag-and-drop

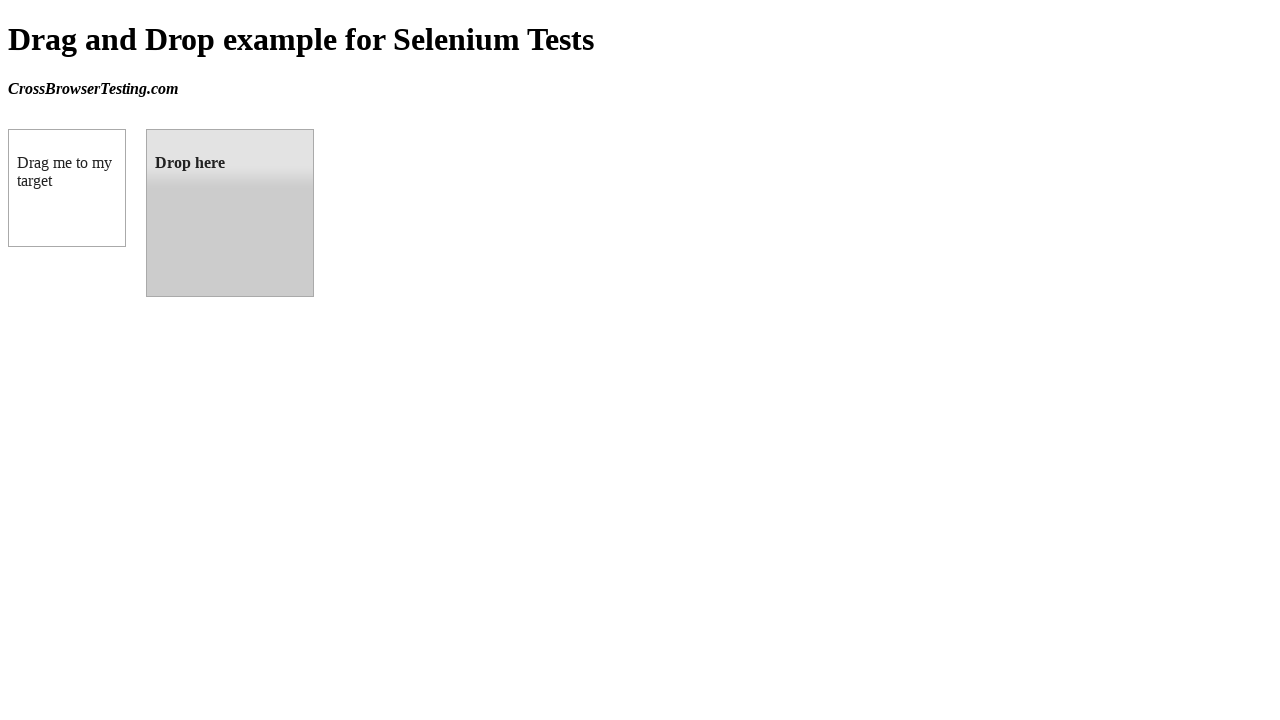

Waited for draggable box A element to be present
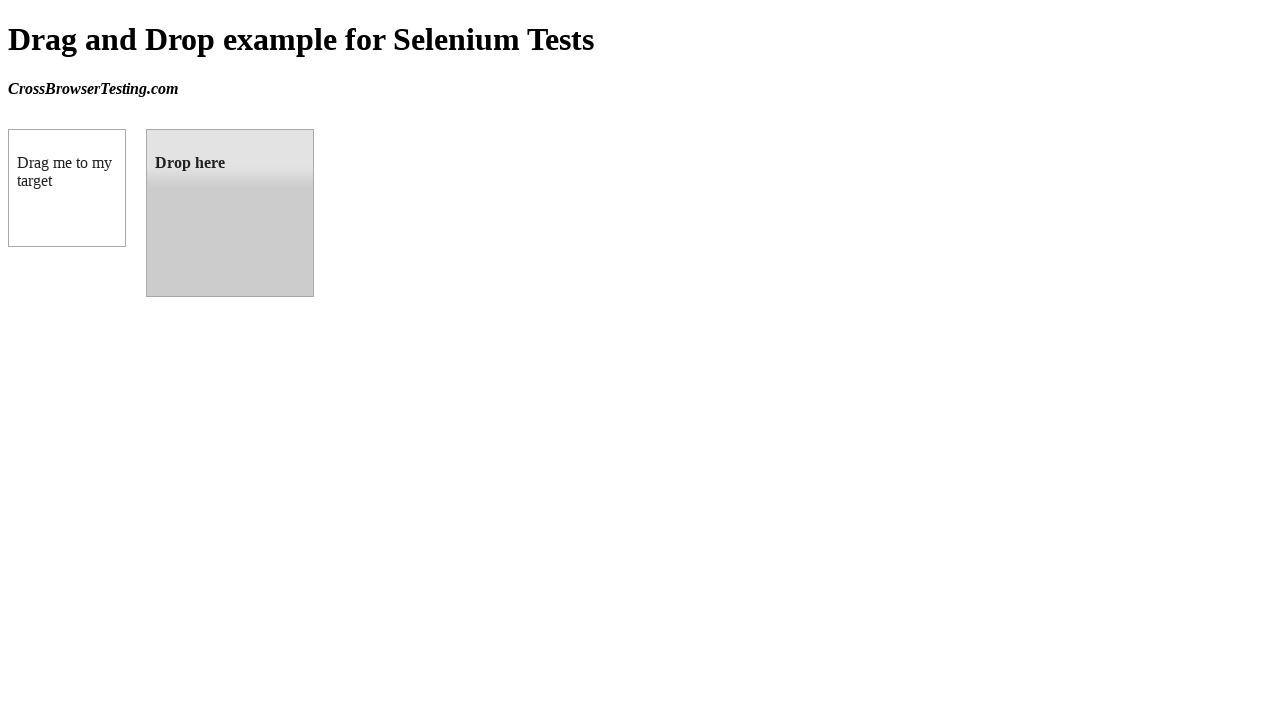

Waited for droppable box B element to be present
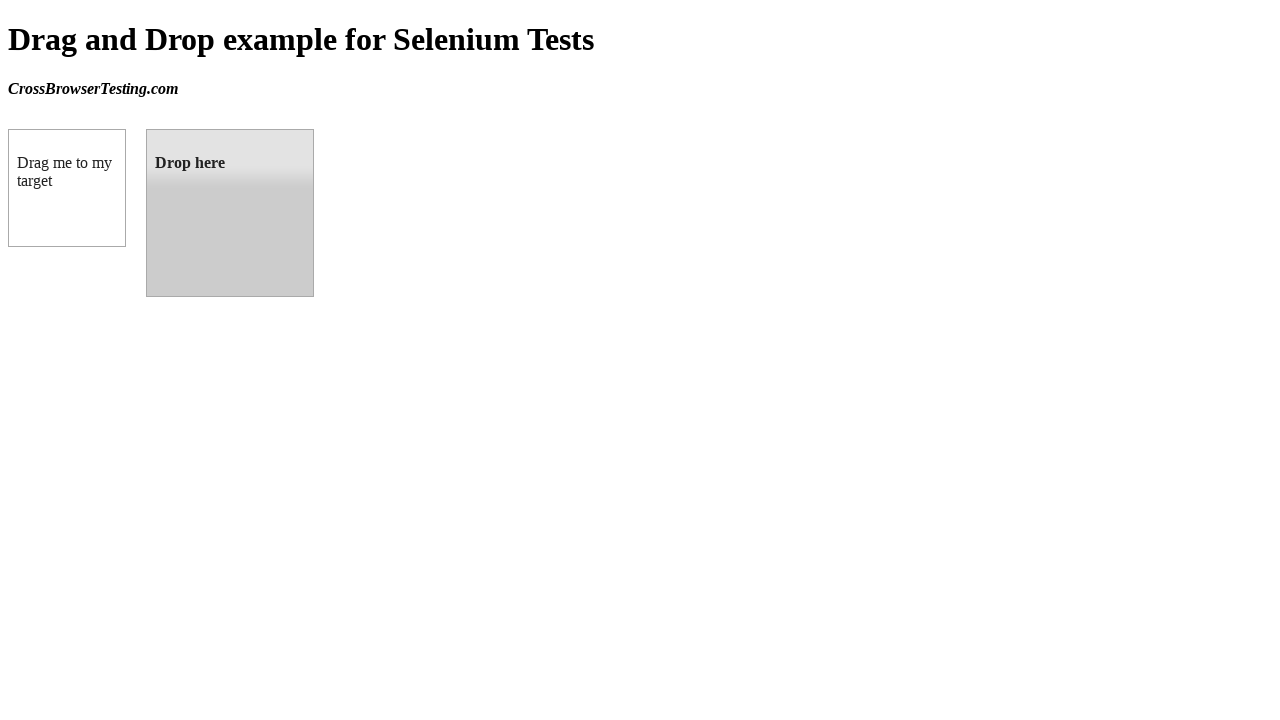

Performed drag and drop action from box A to box B at (230, 213)
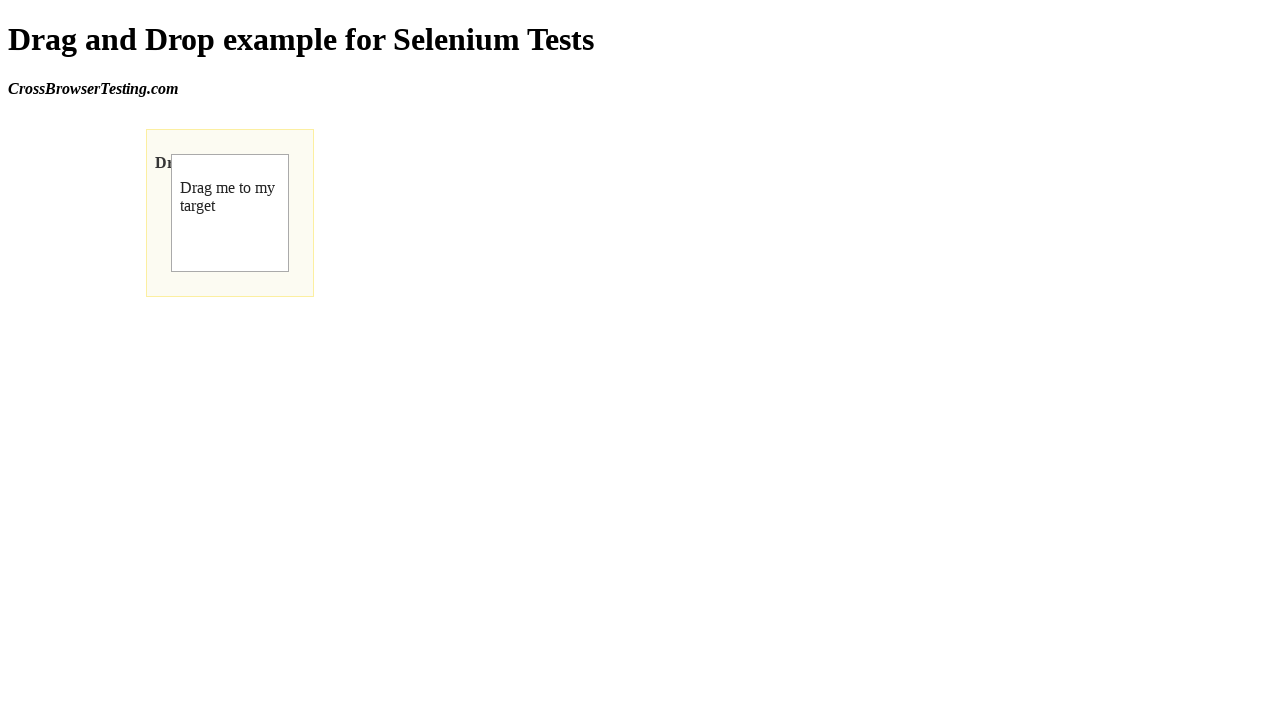

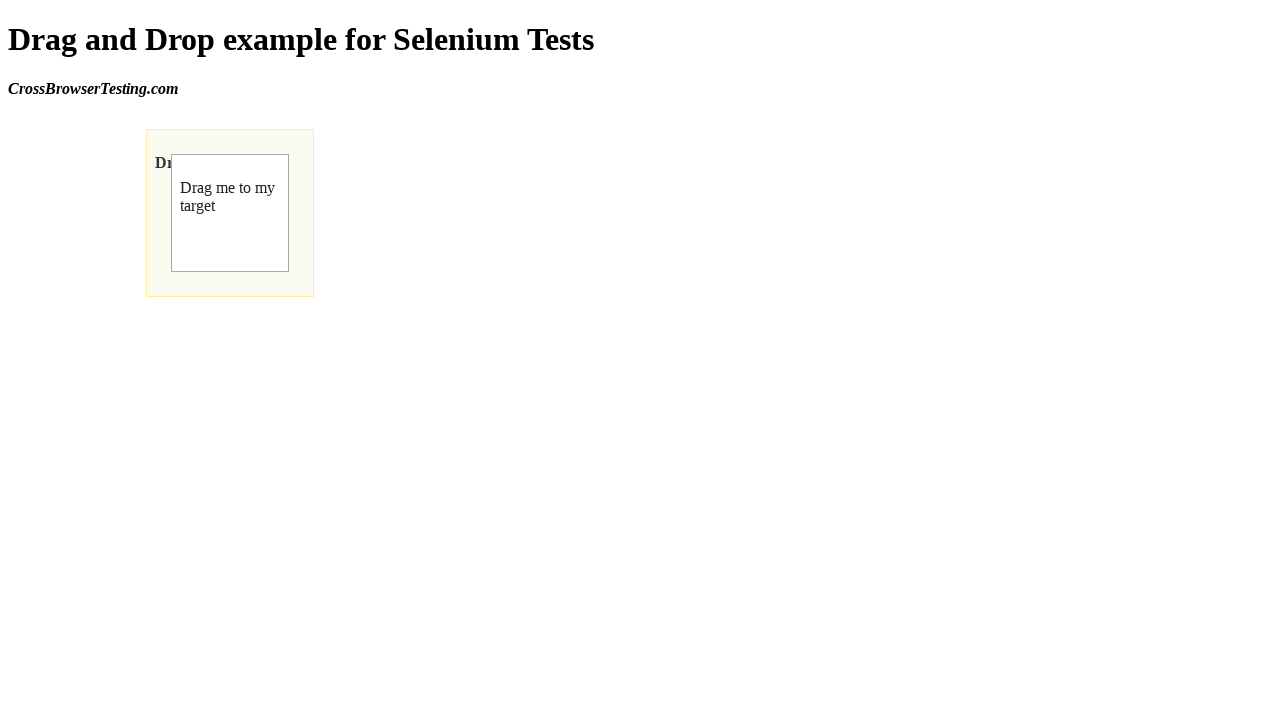